Navigates to Cankaya University course listing page, selects a course code prefix from the dropdown, and waits for the course table to load with results.

Starting URL: https://www.cankaya.edu.tr/dersler/

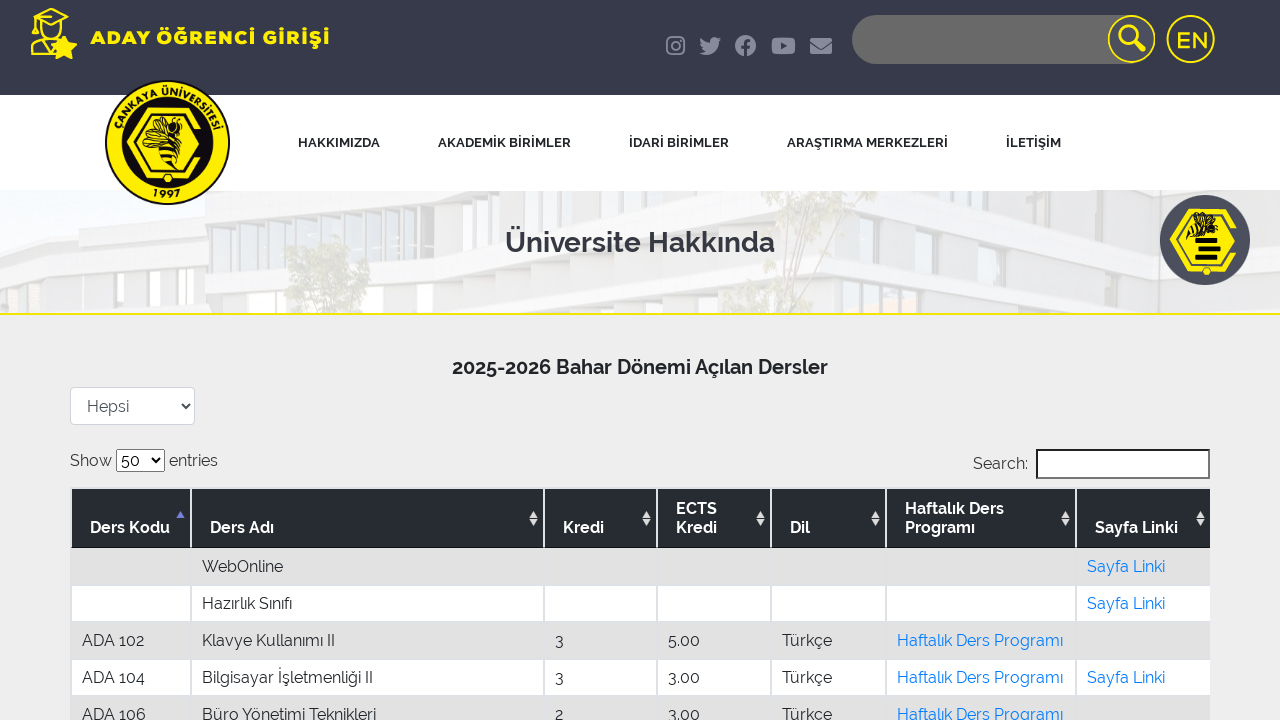

Waited for course code dropdown to load
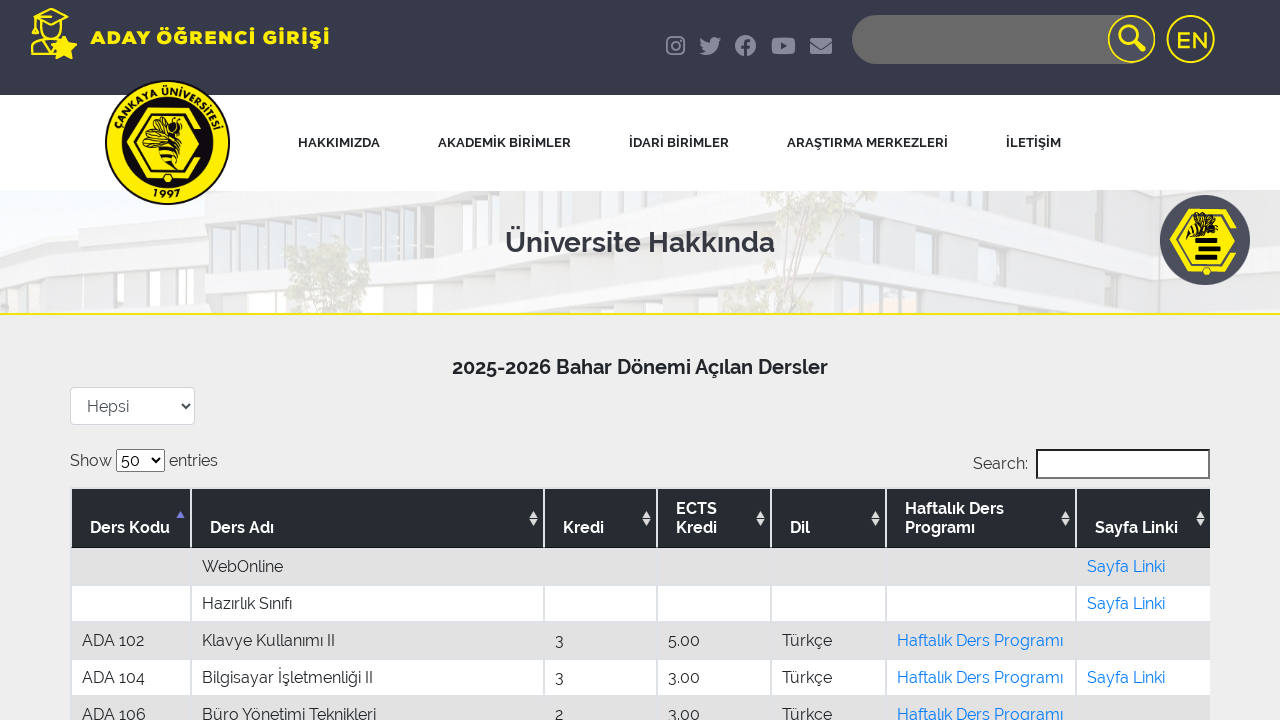

Selected 'CEC' course code prefix from dropdown on select[name='DersCode']
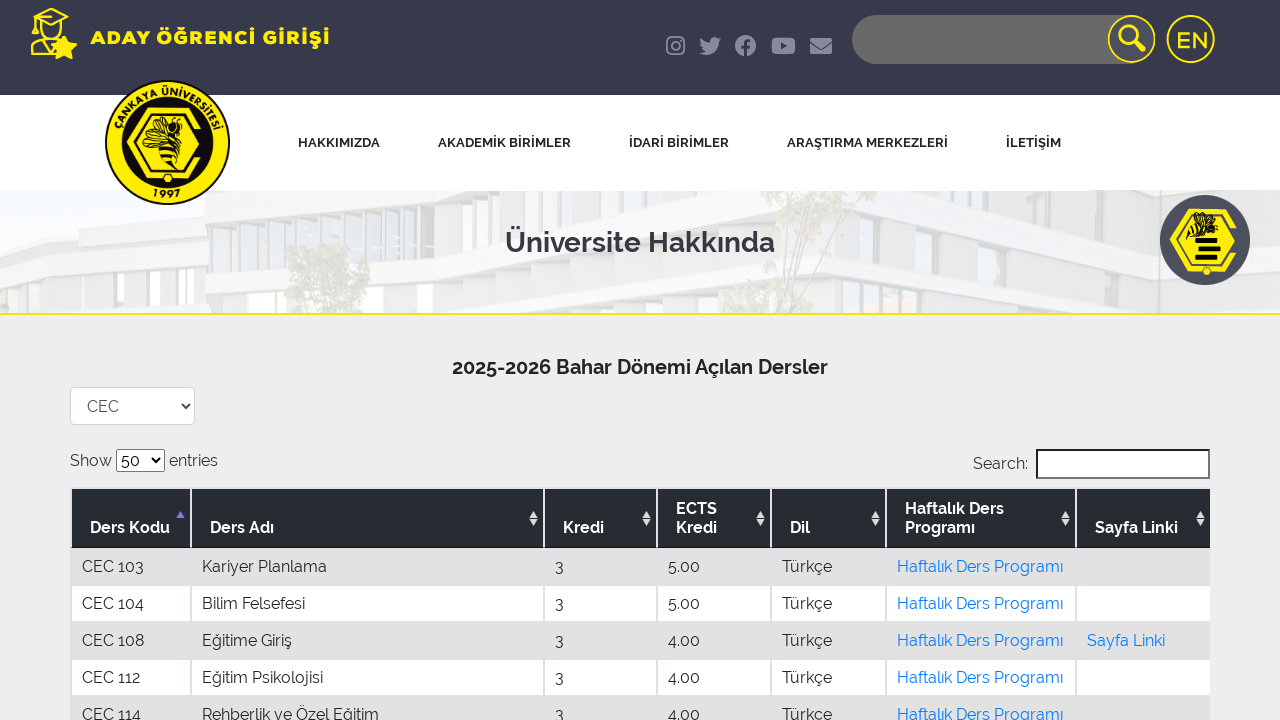

Waited for course table rows to load
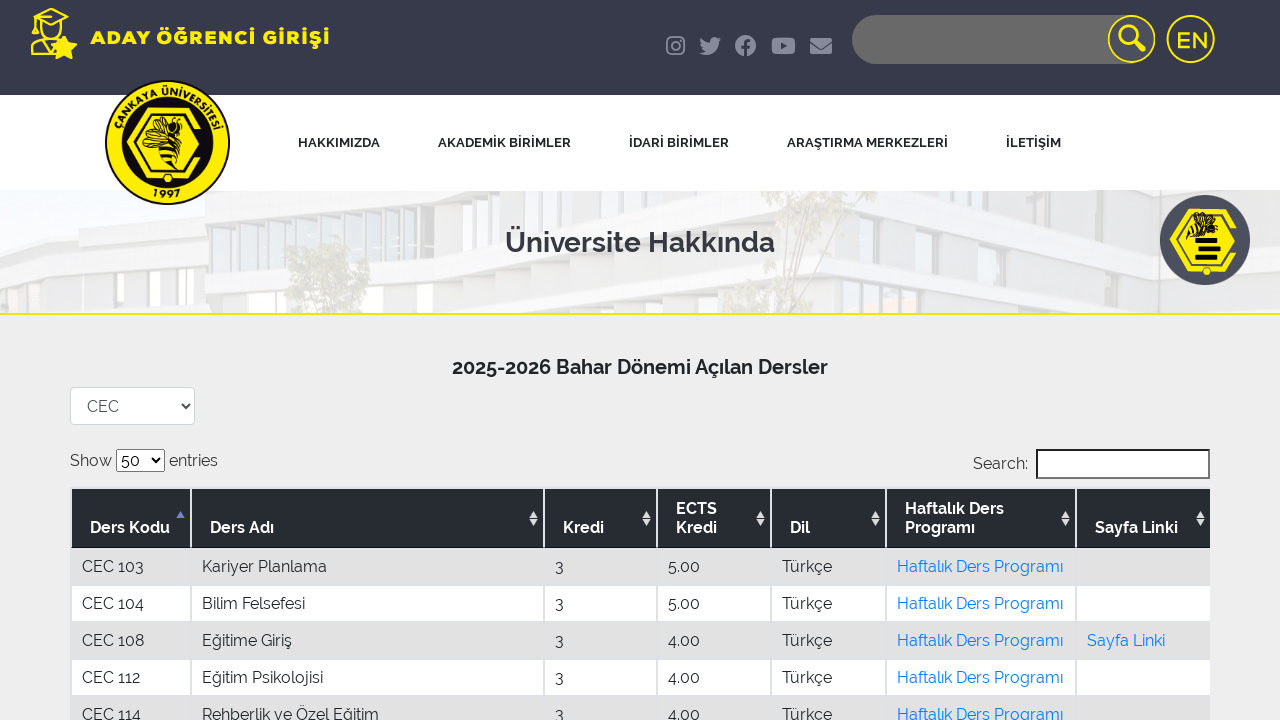

Verified that course data rows with 'CEC' prefix are present in the table
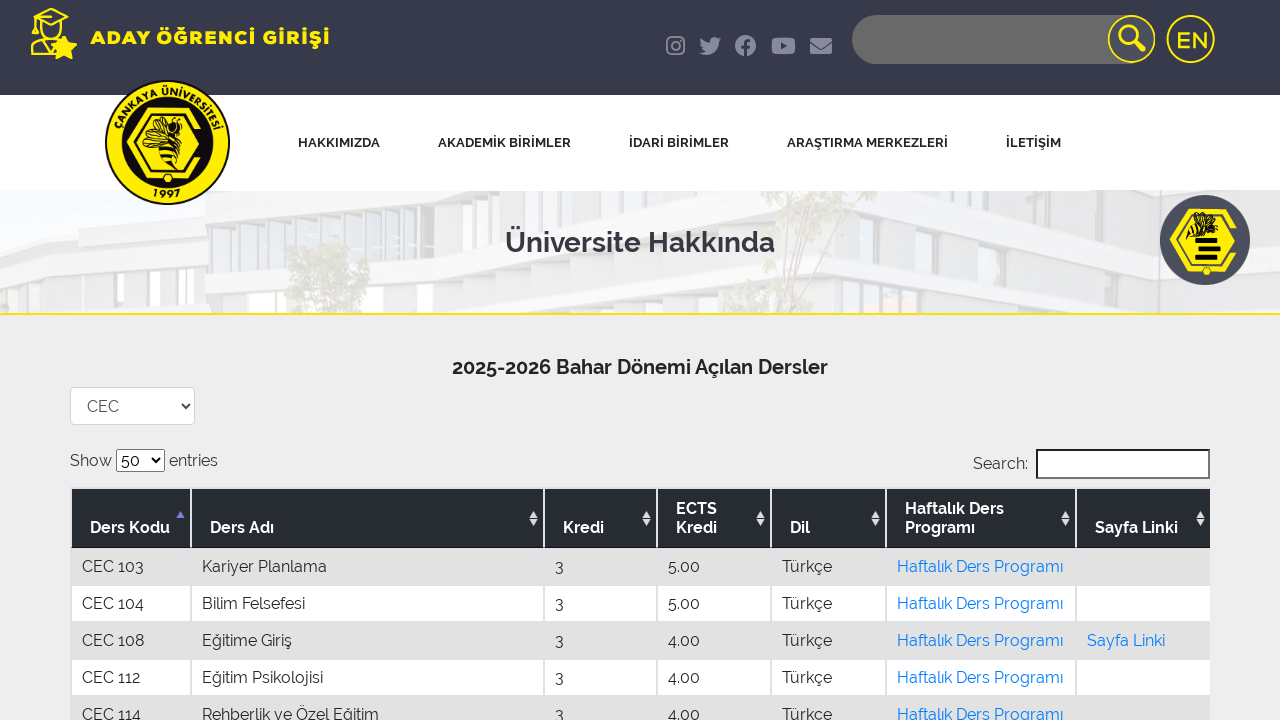

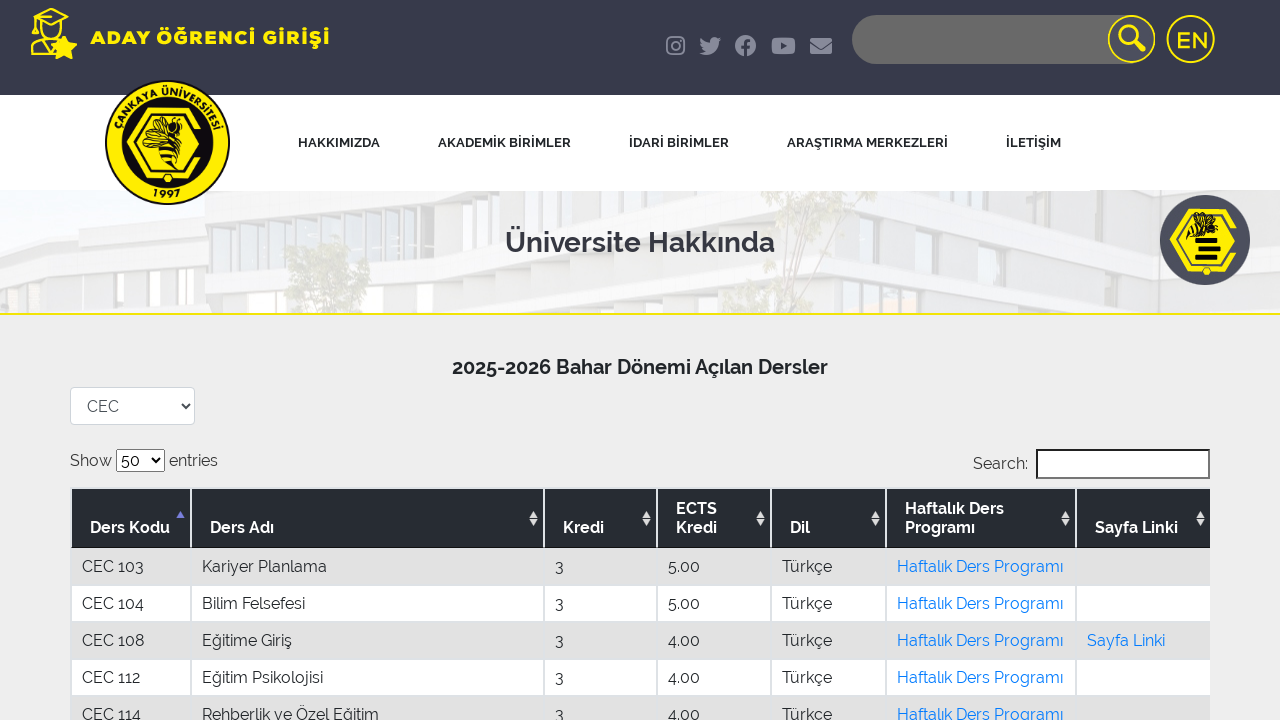